Tests single select dropdown functionality by selecting an option from the dropdown, submitting the form, and verifying the selected option text appears in the result.

Starting URL: https://www.qa-practice.com/elements/select/single_select

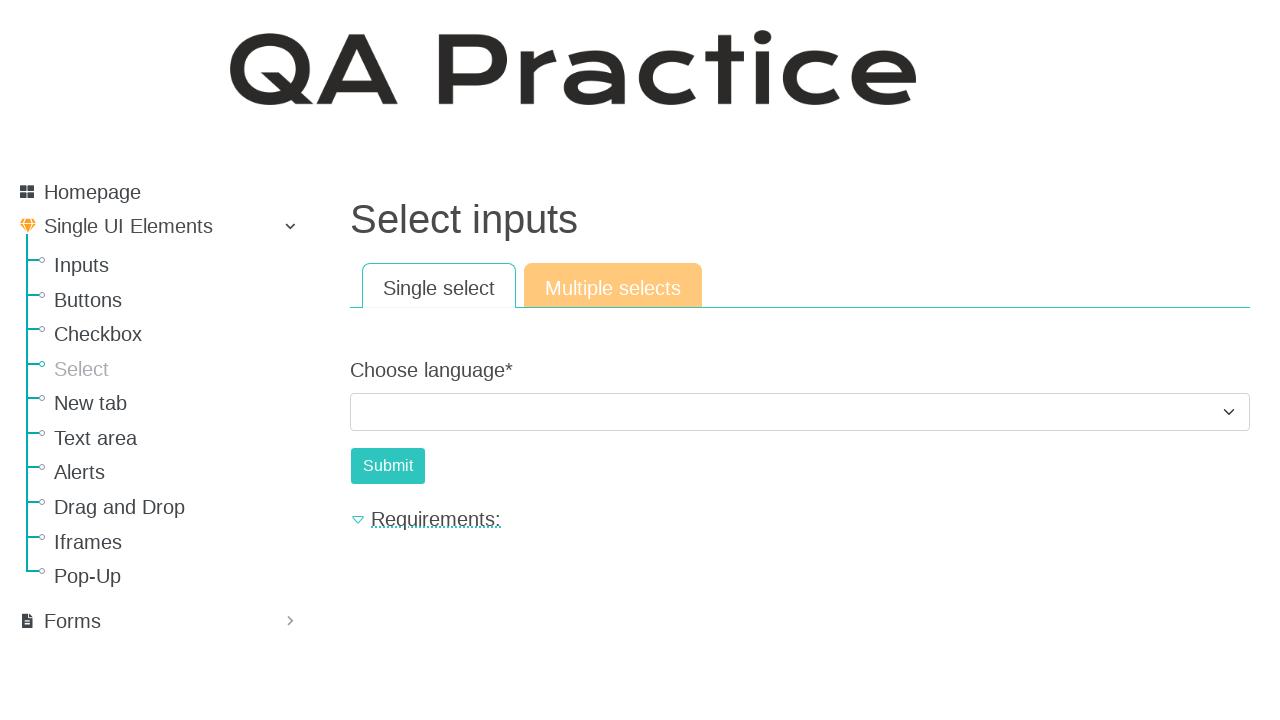

Selected option with value '5' from the language dropdown on select[name='choose_language']
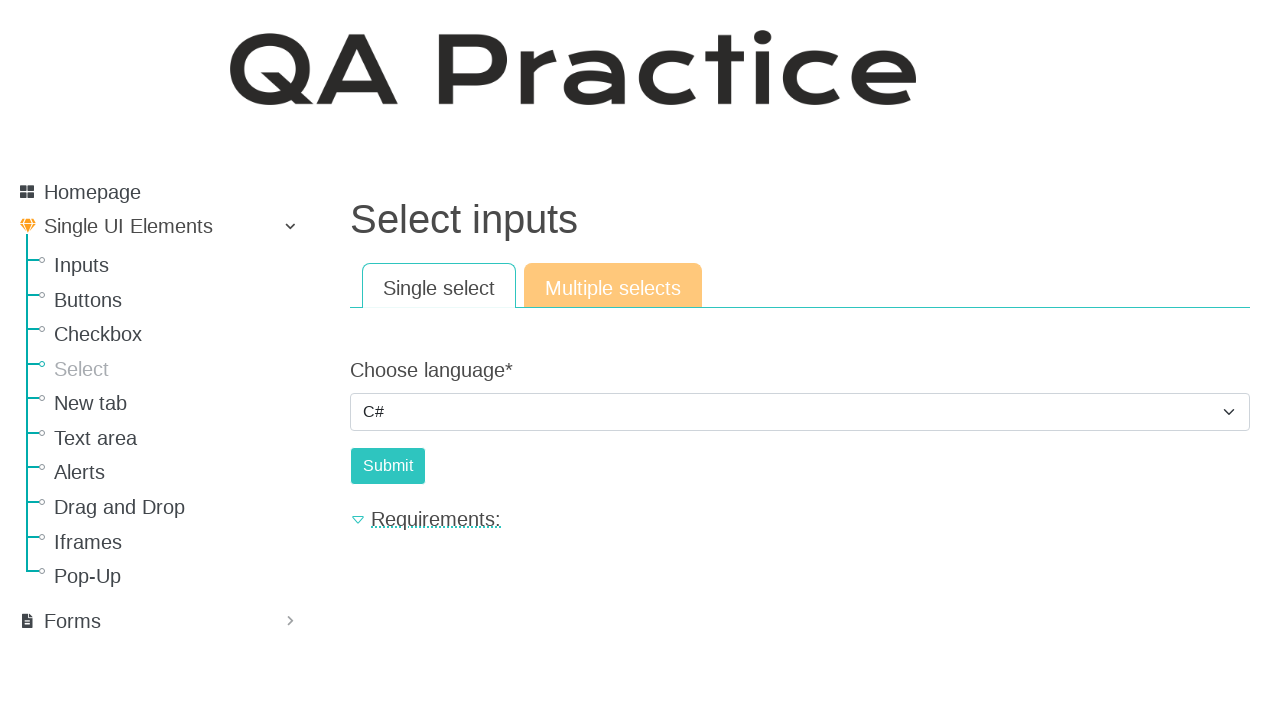

Clicked the submit button to submit the form at (388, 466) on input[name='submit']
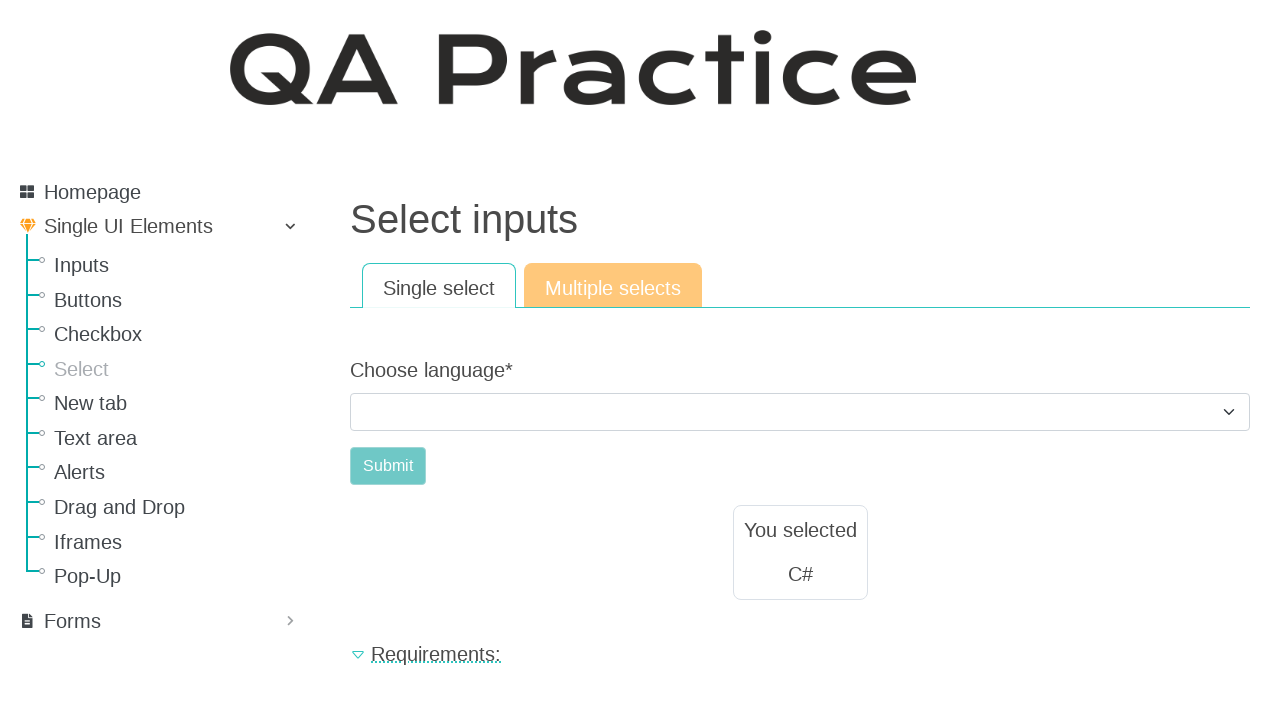

Result text appeared on the page after form submission
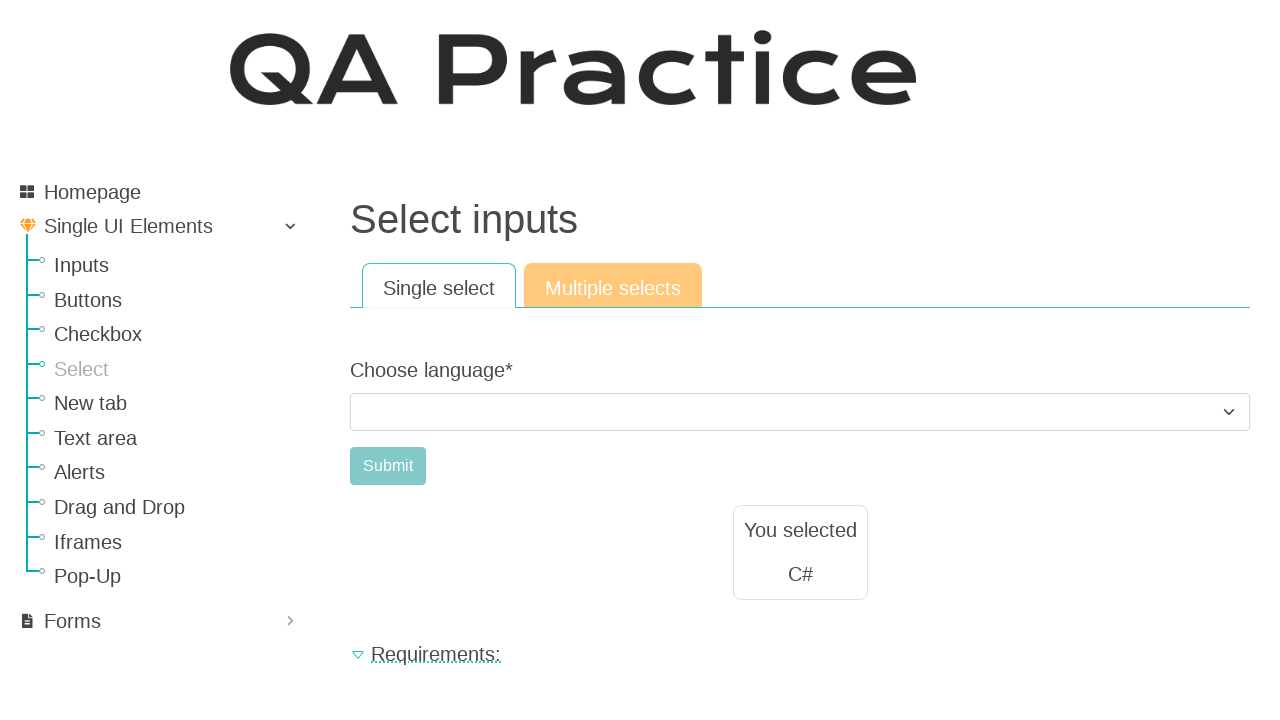

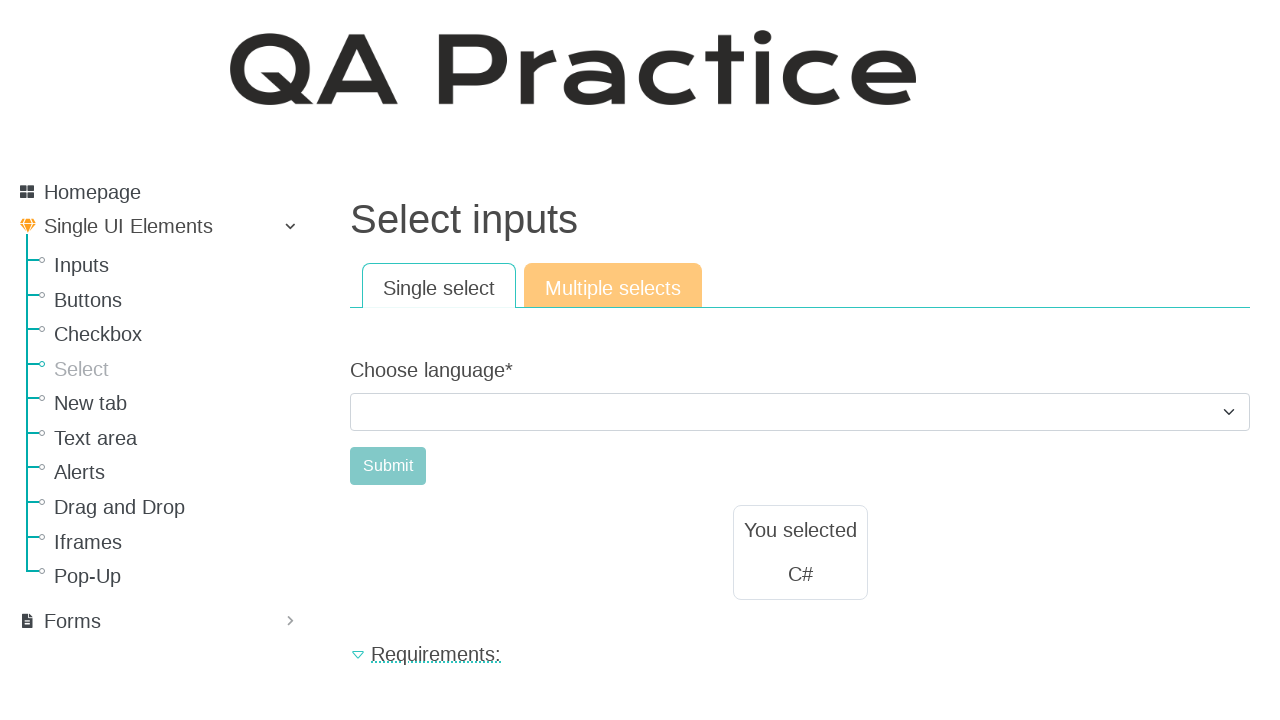